Tests dynamic ID validation by navigating to the Dynamic ID page and locating a button without using its ID attribute

Starting URL: http://uitestingplayground.com/home

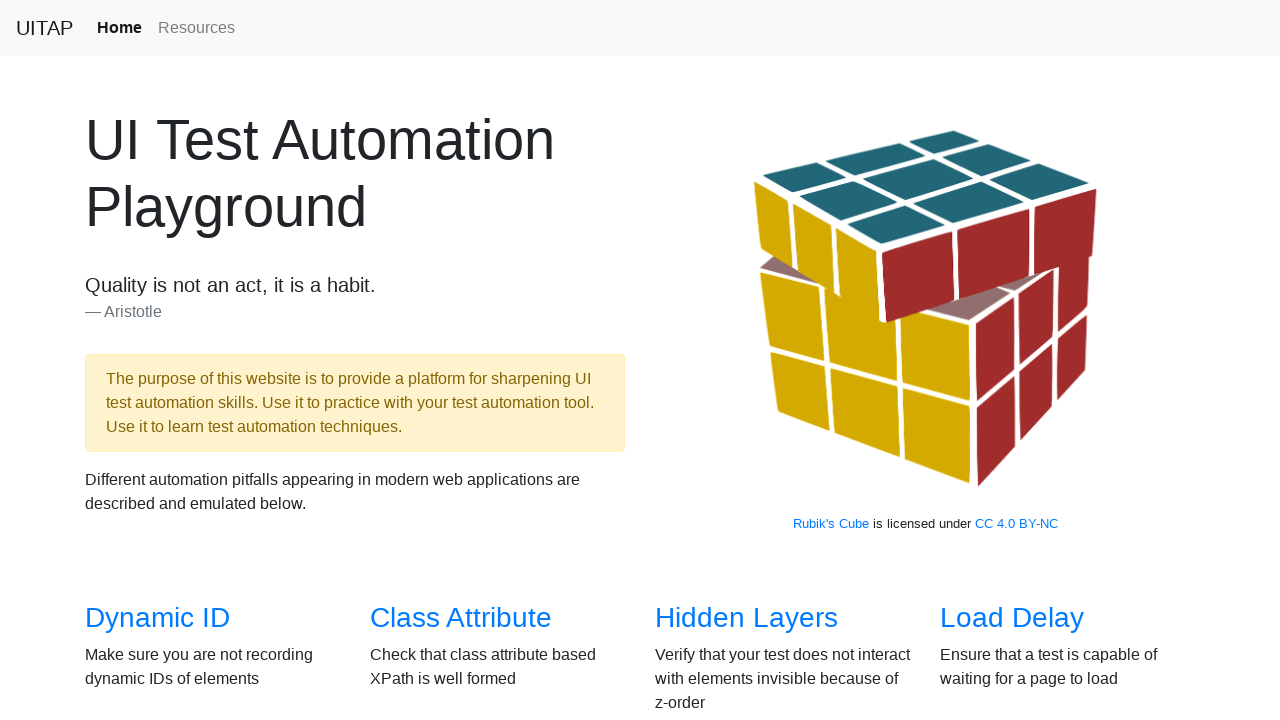

Clicked on Dynamic ID link at (158, 618) on text='Dynamic ID'
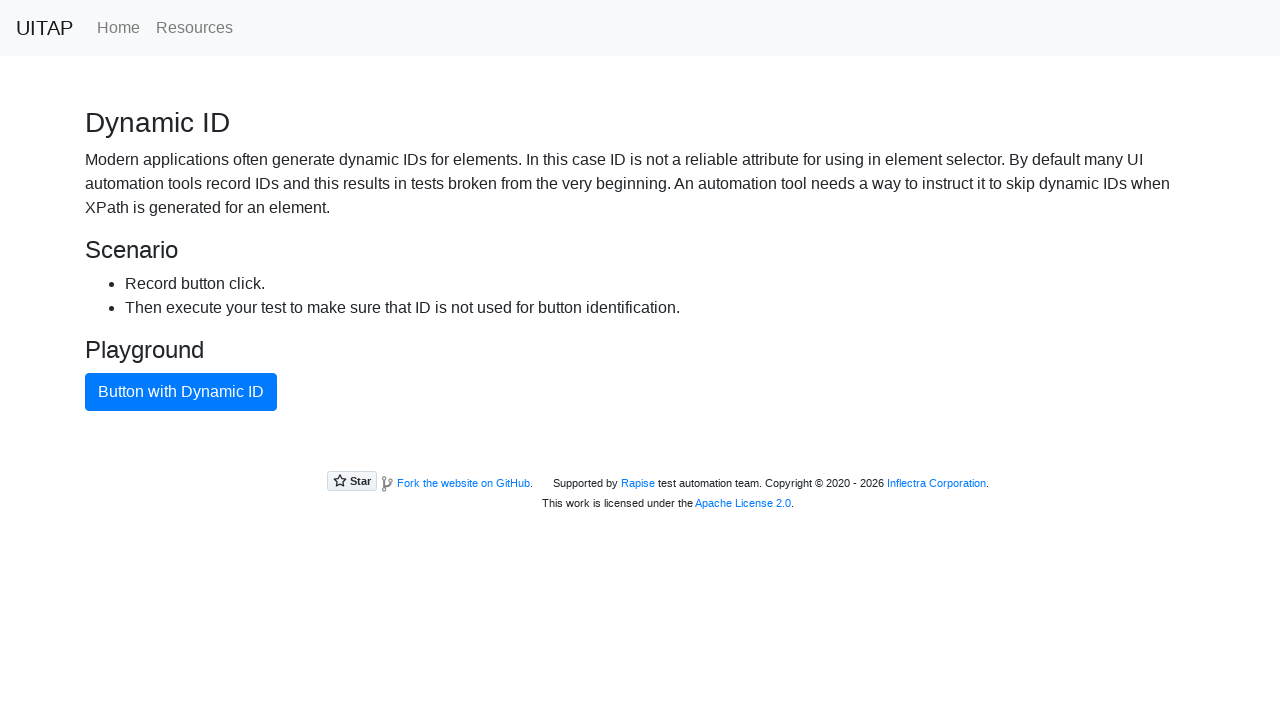

Dynamic button with text 'Button with Dynamic ID' loaded
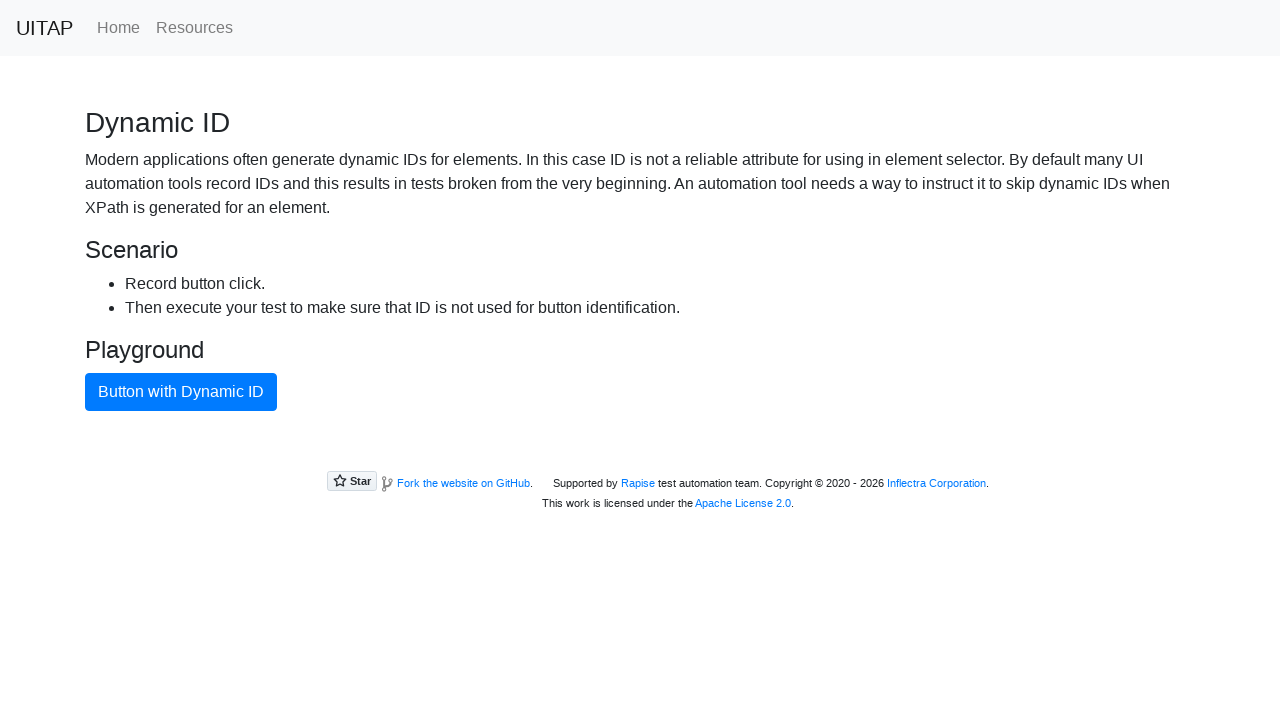

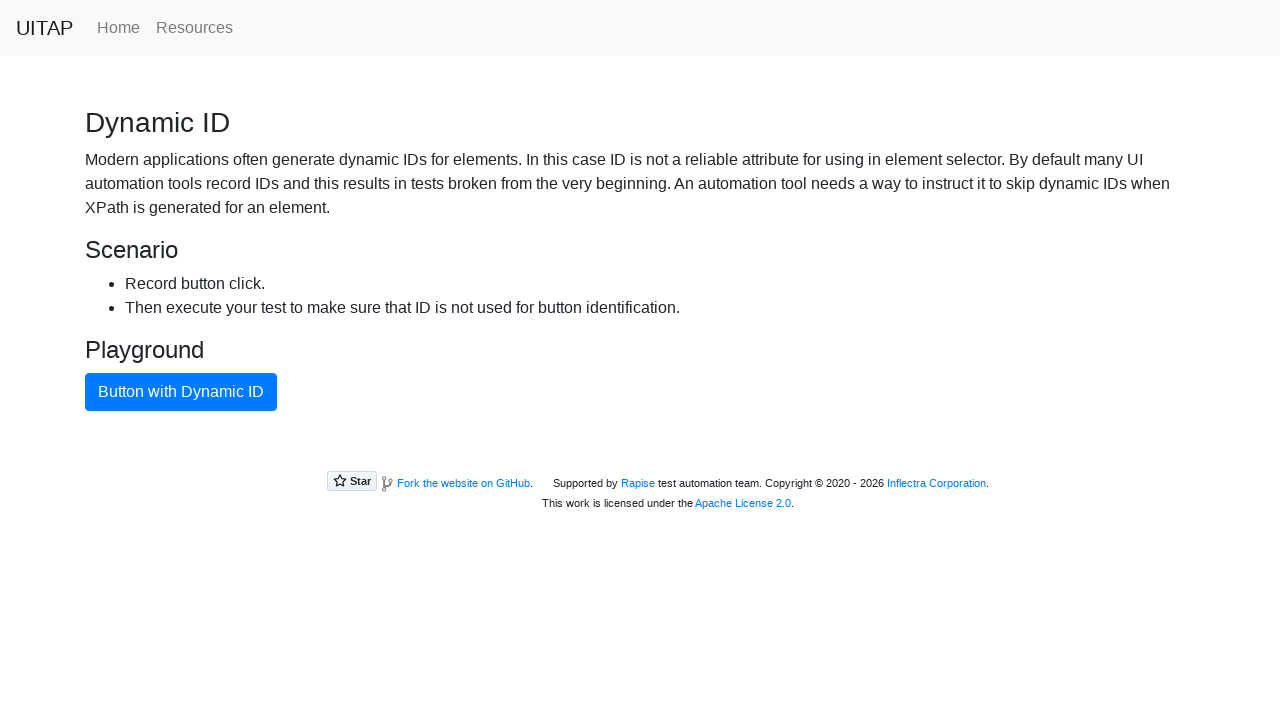